Tests that the Clear completed button displays correct text when items are completed

Starting URL: https://demo.playwright.dev/todomvc

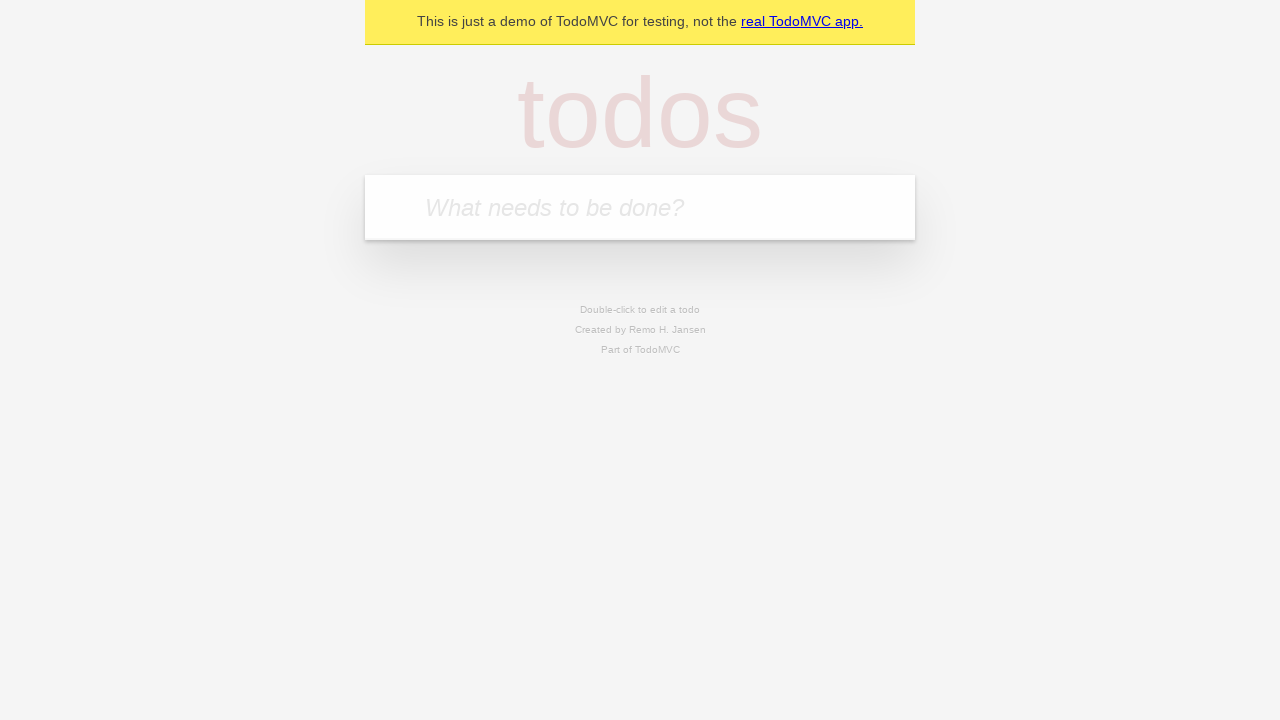

Filled new todo input with 'buy some cheese' on internal:attr=[placeholder="What needs to be done?"i]
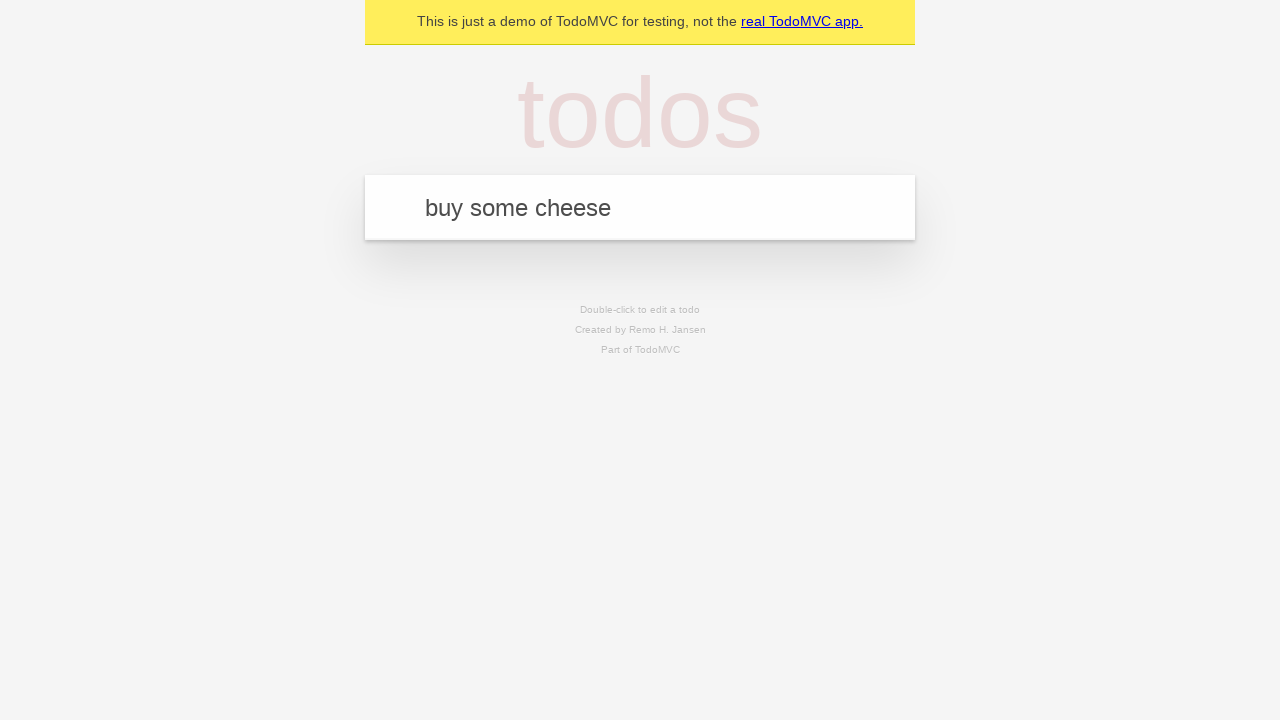

Pressed Enter to create todo 'buy some cheese' on internal:attr=[placeholder="What needs to be done?"i]
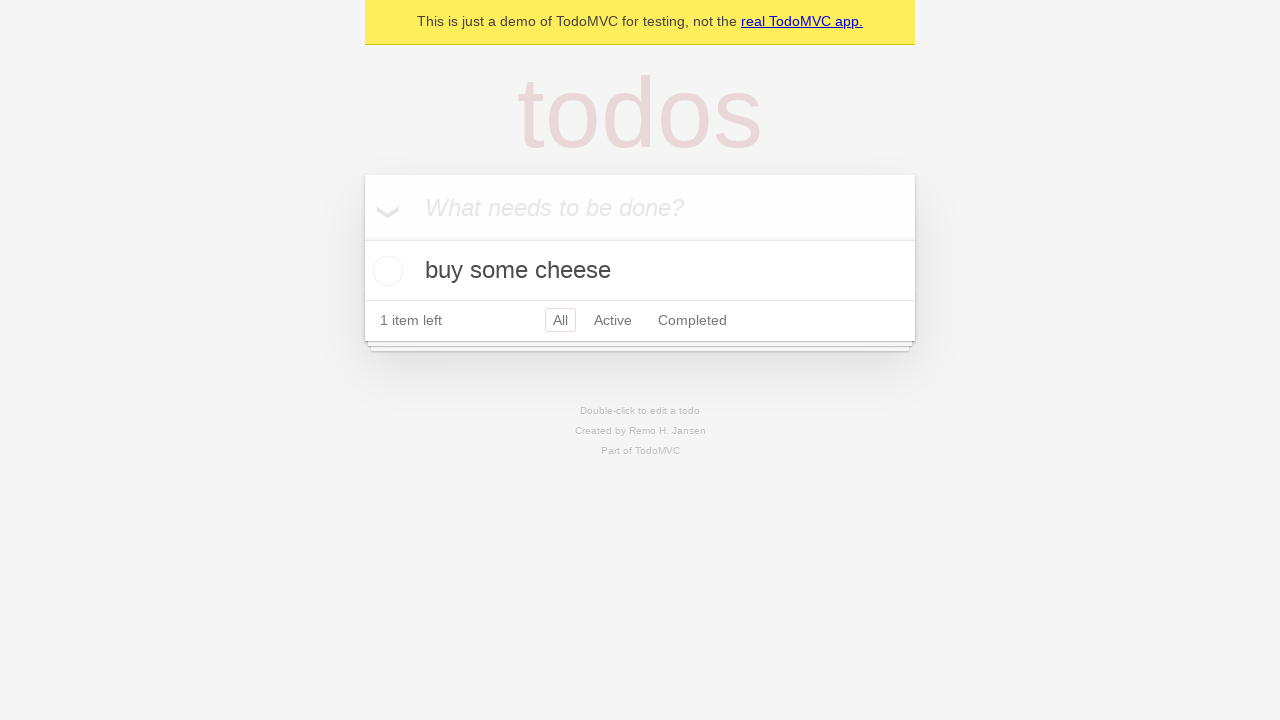

Filled new todo input with 'feed the cat' on internal:attr=[placeholder="What needs to be done?"i]
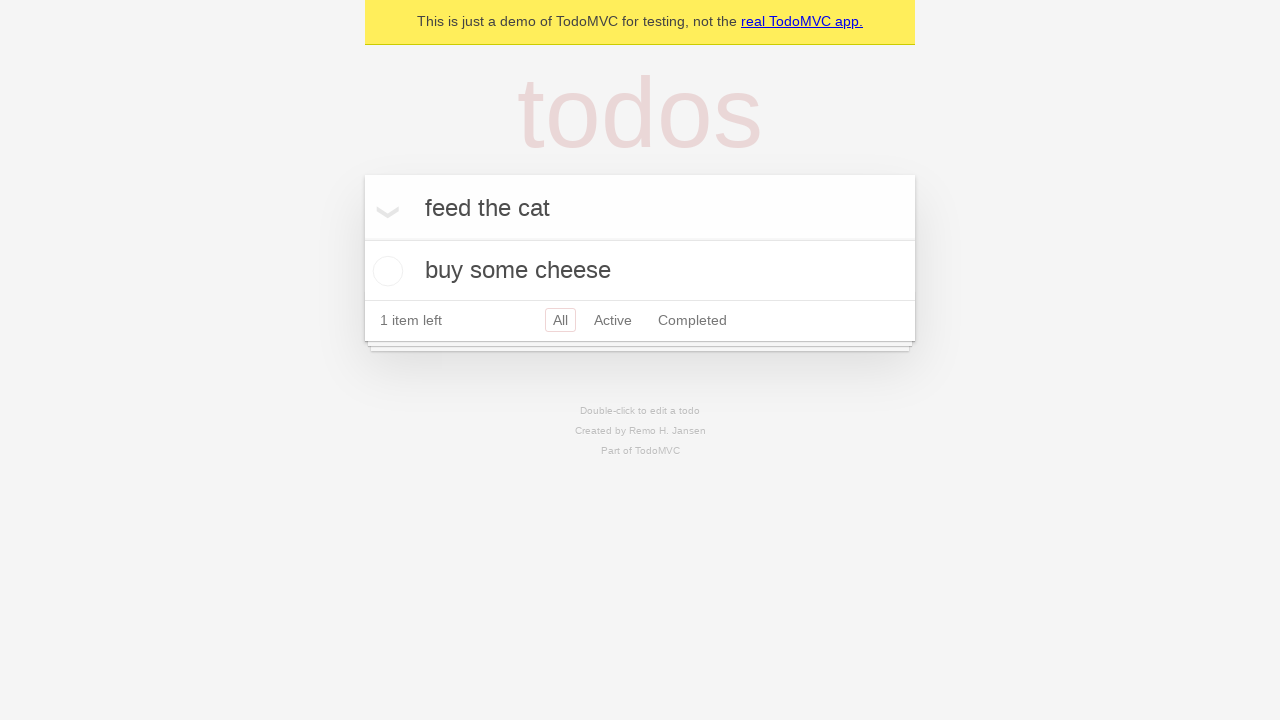

Pressed Enter to create todo 'feed the cat' on internal:attr=[placeholder="What needs to be done?"i]
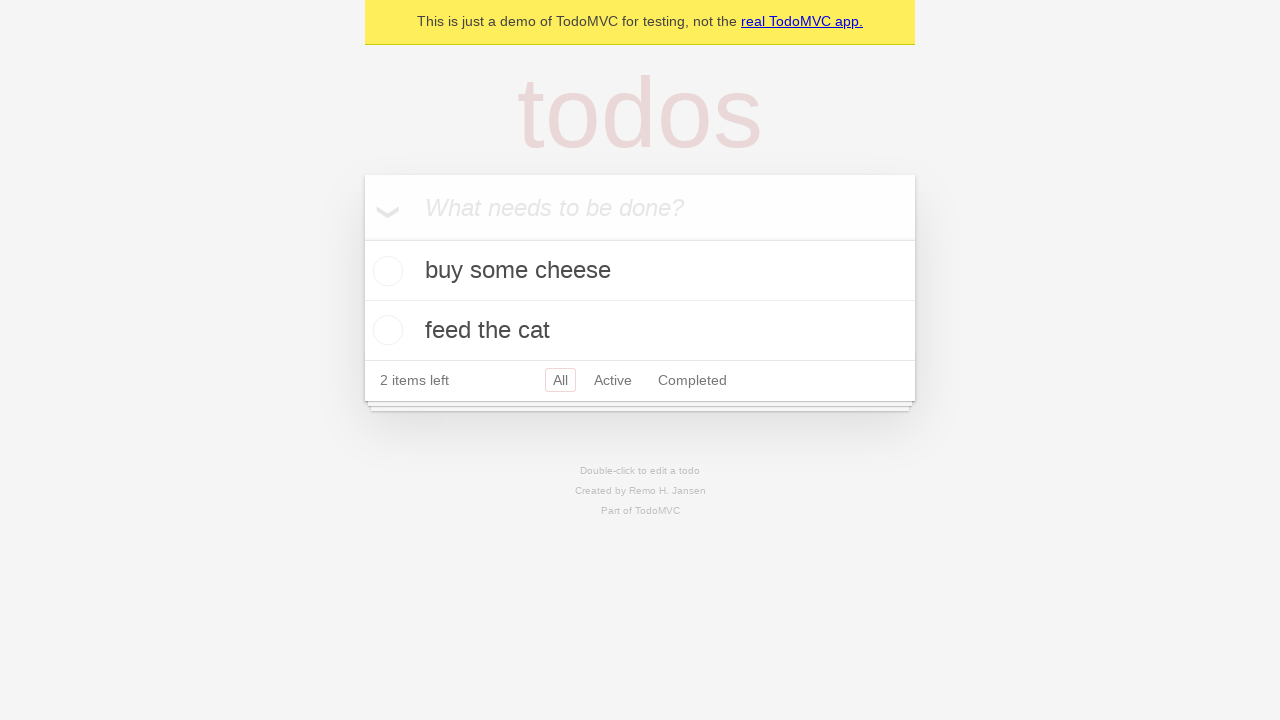

Filled new todo input with 'book a doctors appointment' on internal:attr=[placeholder="What needs to be done?"i]
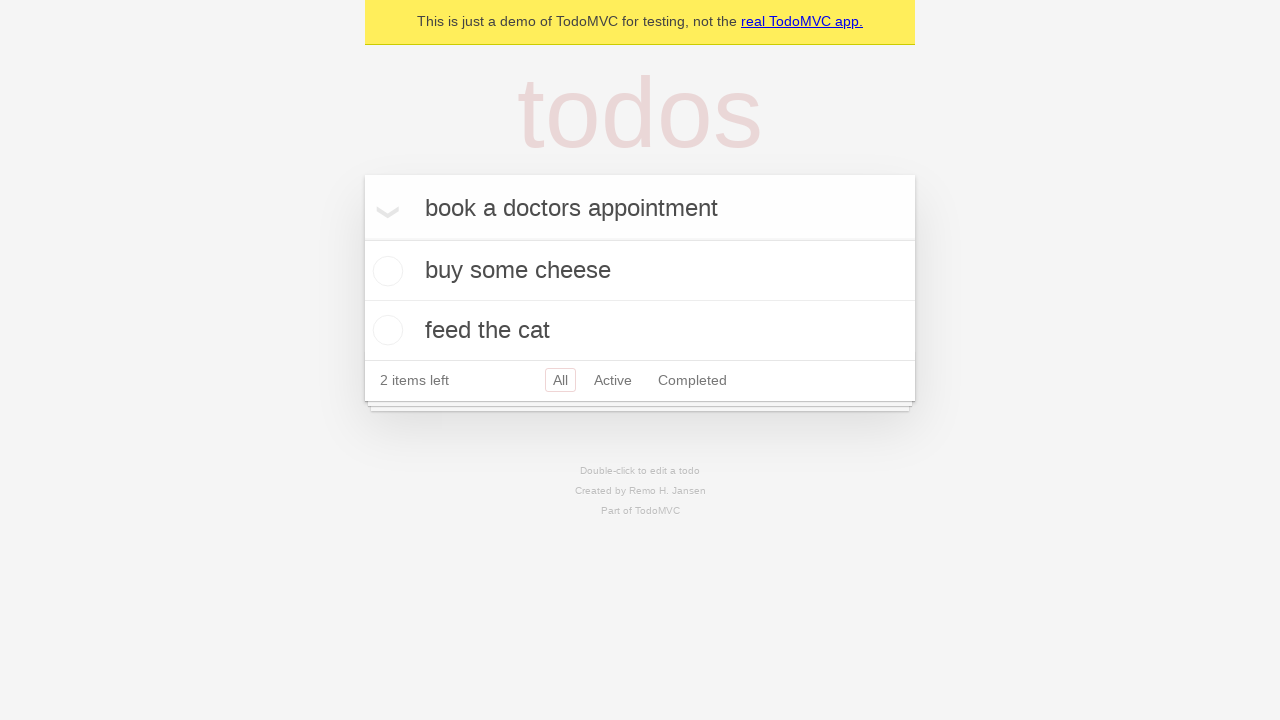

Pressed Enter to create todo 'book a doctors appointment' on internal:attr=[placeholder="What needs to be done?"i]
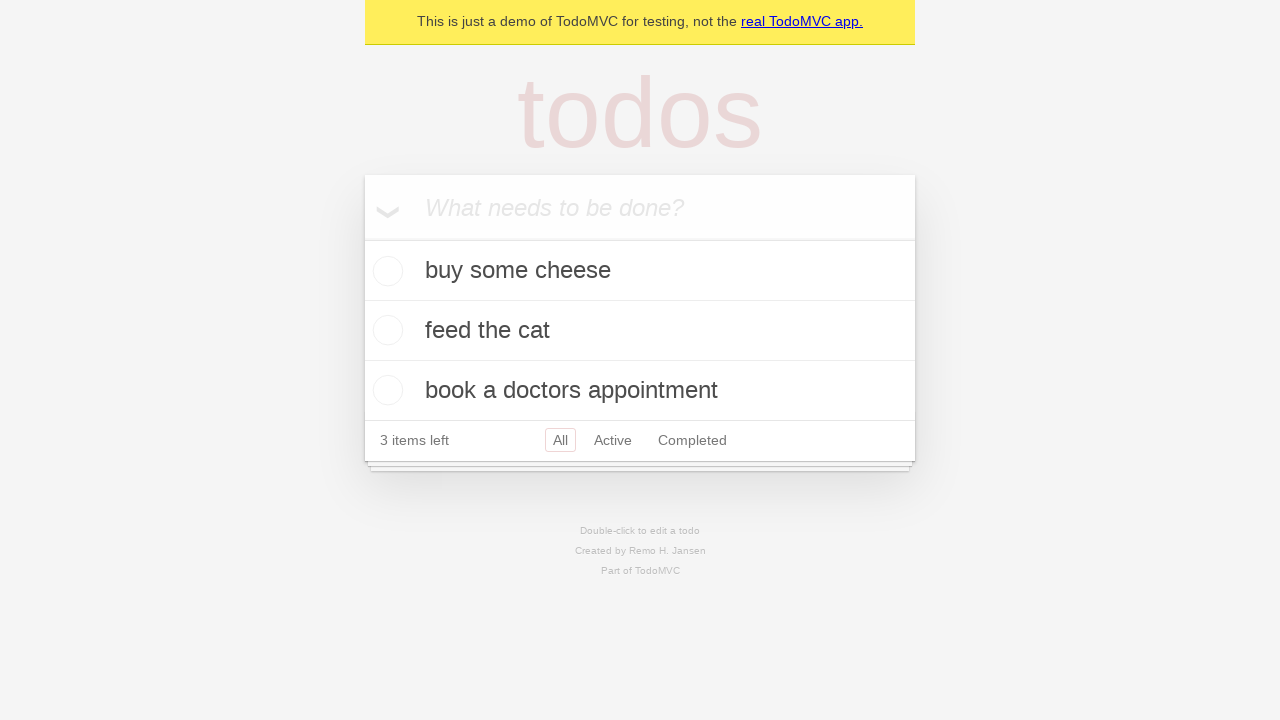

Checked the first todo item as completed at (385, 271) on .todo-list li .toggle >> nth=0
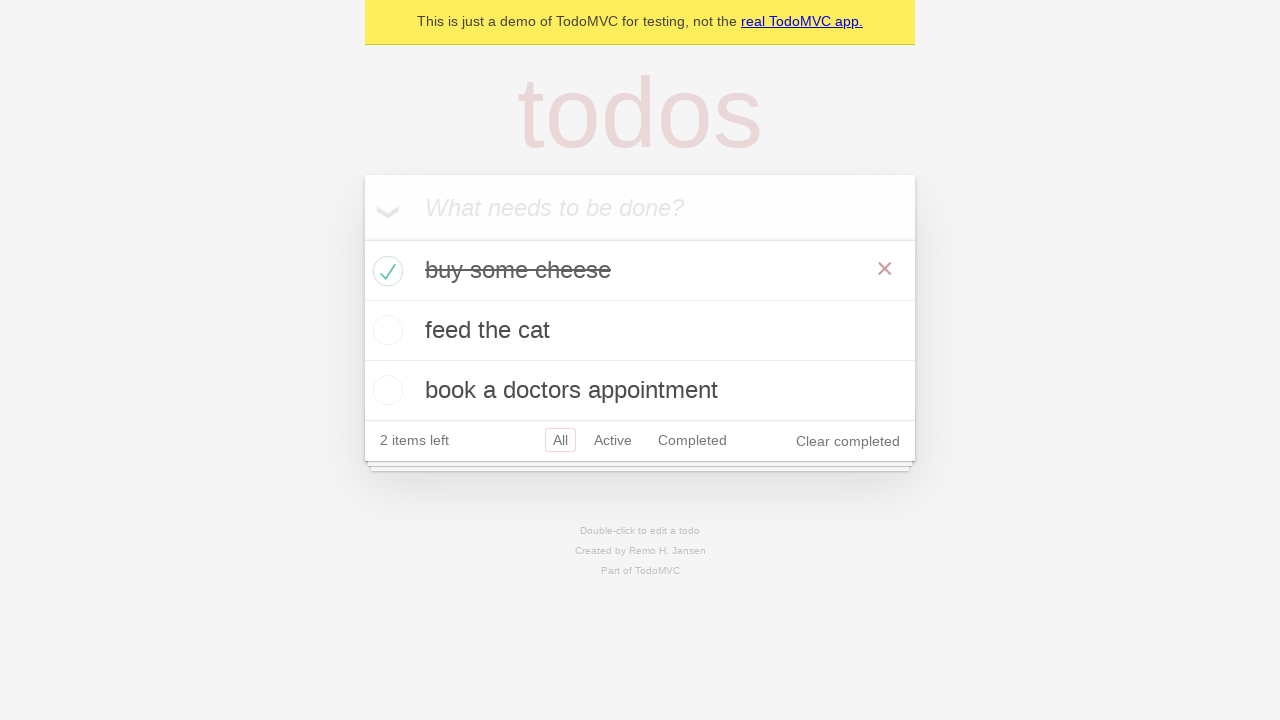

Clear completed button appeared after marking item as completed
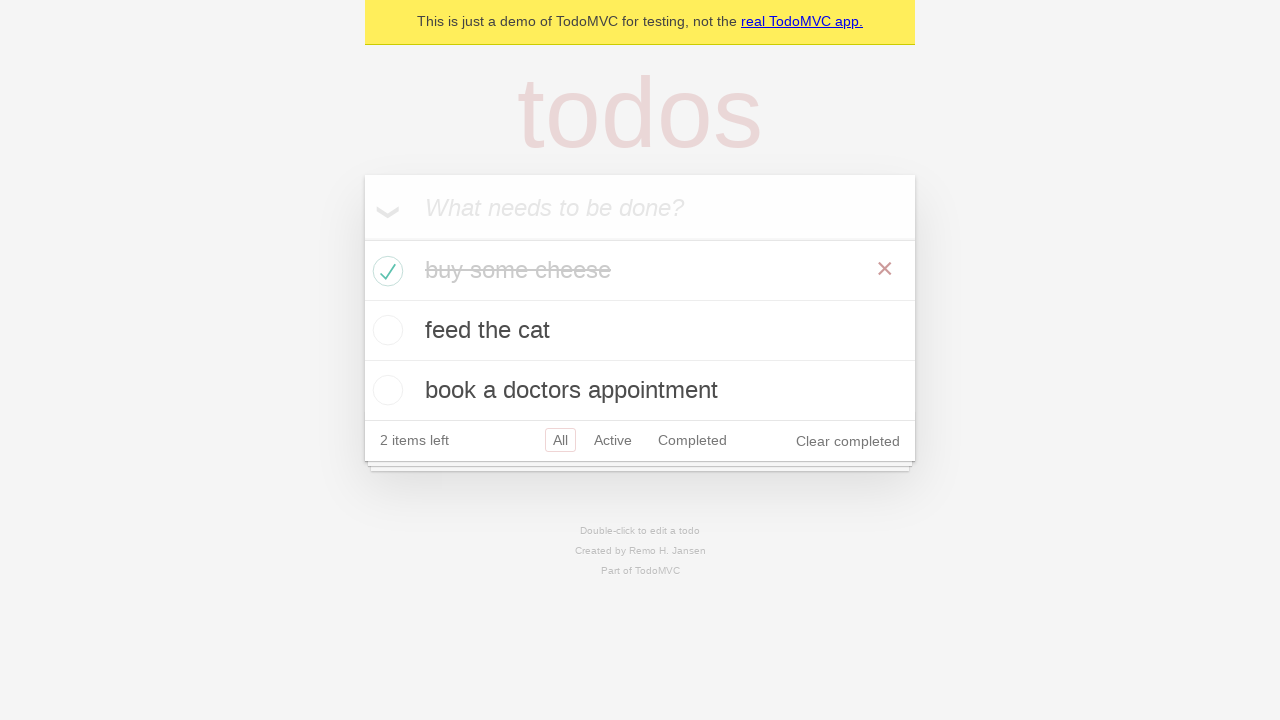

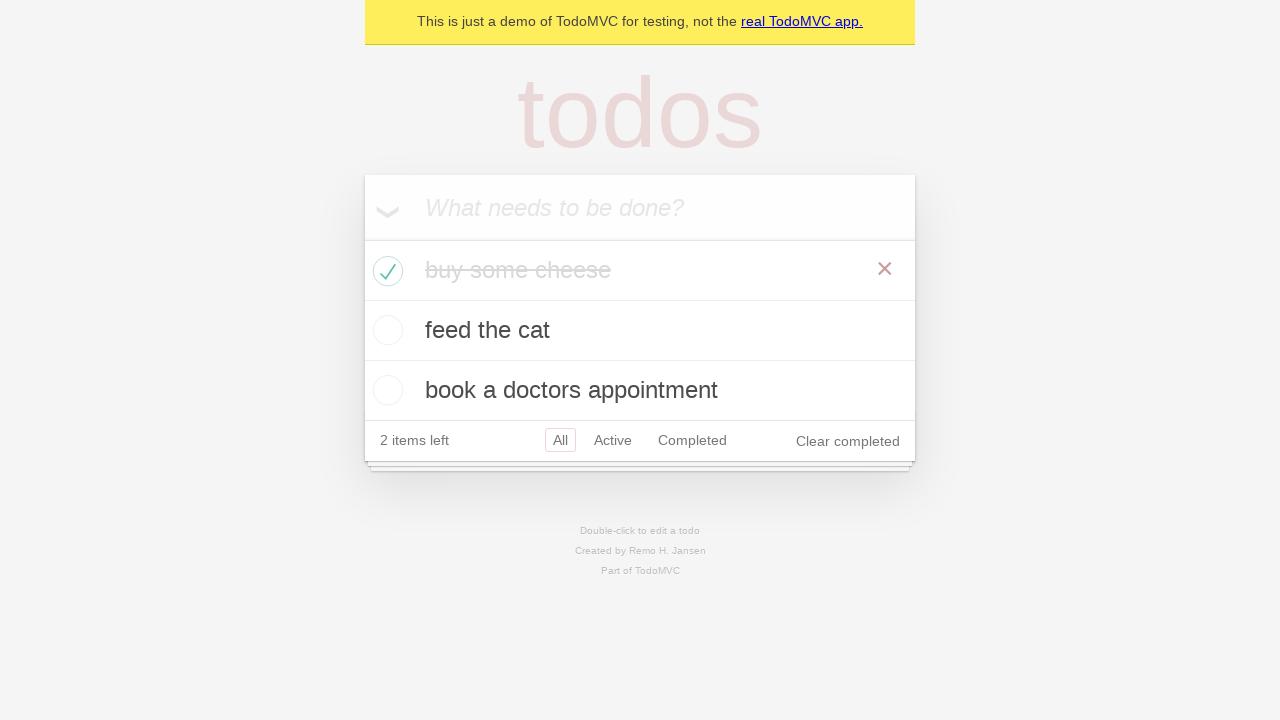